Tests navigation to the shopping cart page by clicking the cart link

Starting URL: https://ua.katsurina.com/

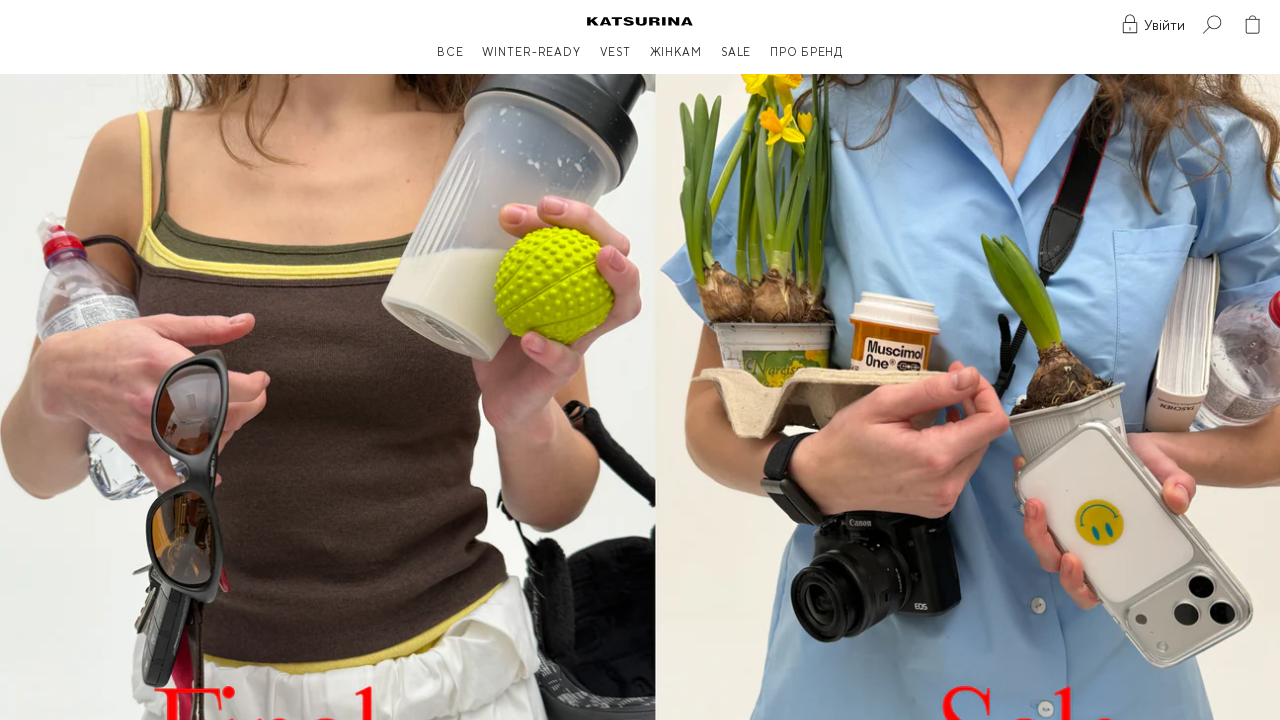

Clicked cart link to navigate to shopping cart at (1253, 25) on xpath=//li/a[@href="/cart"]
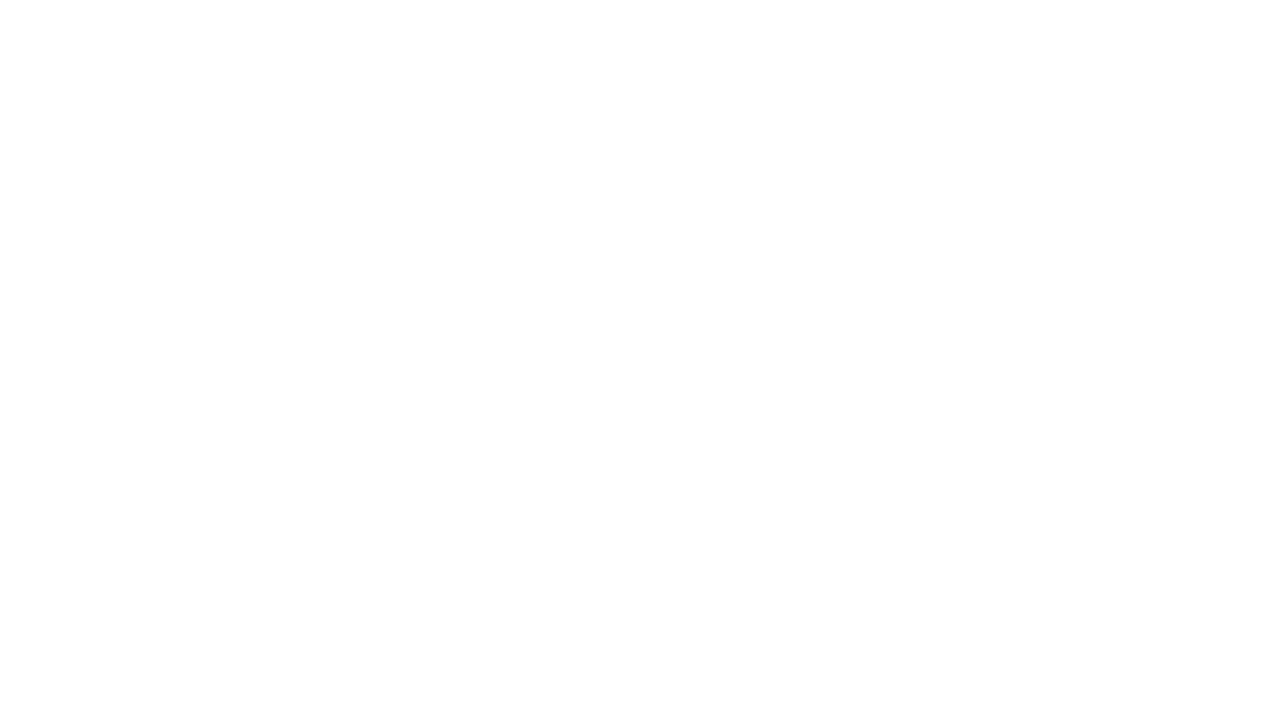

Waited for cart page to load
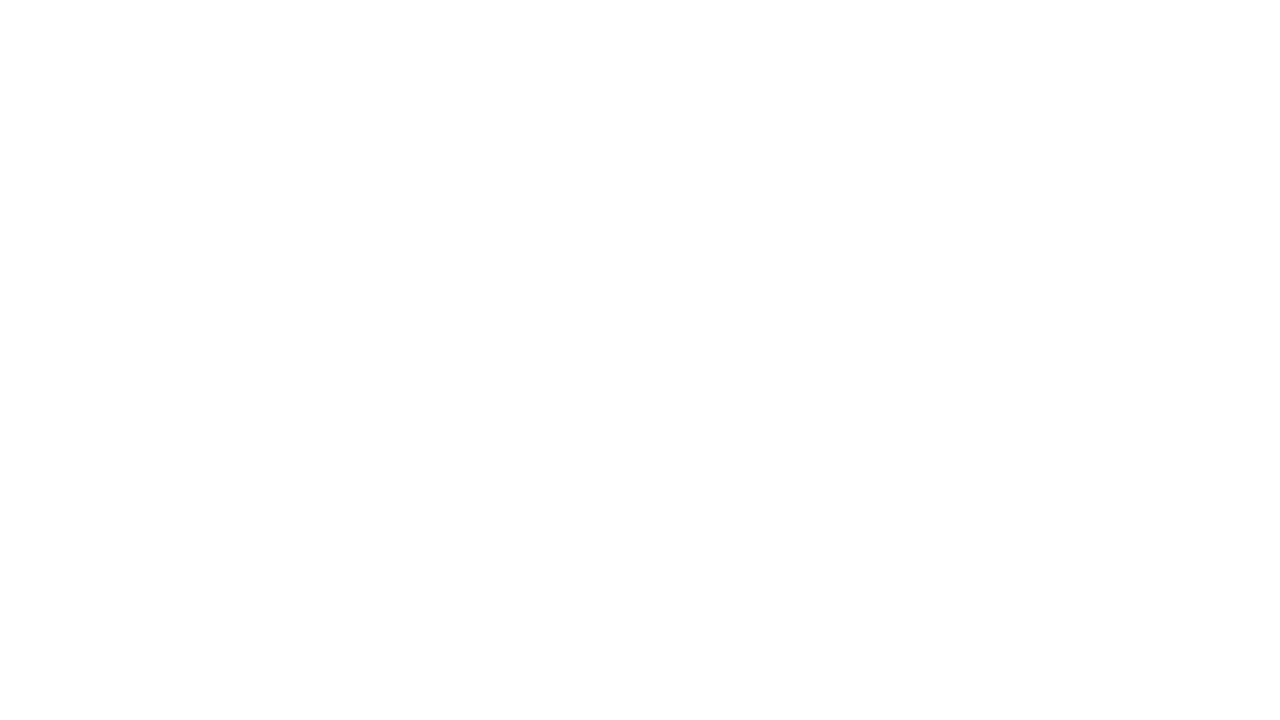

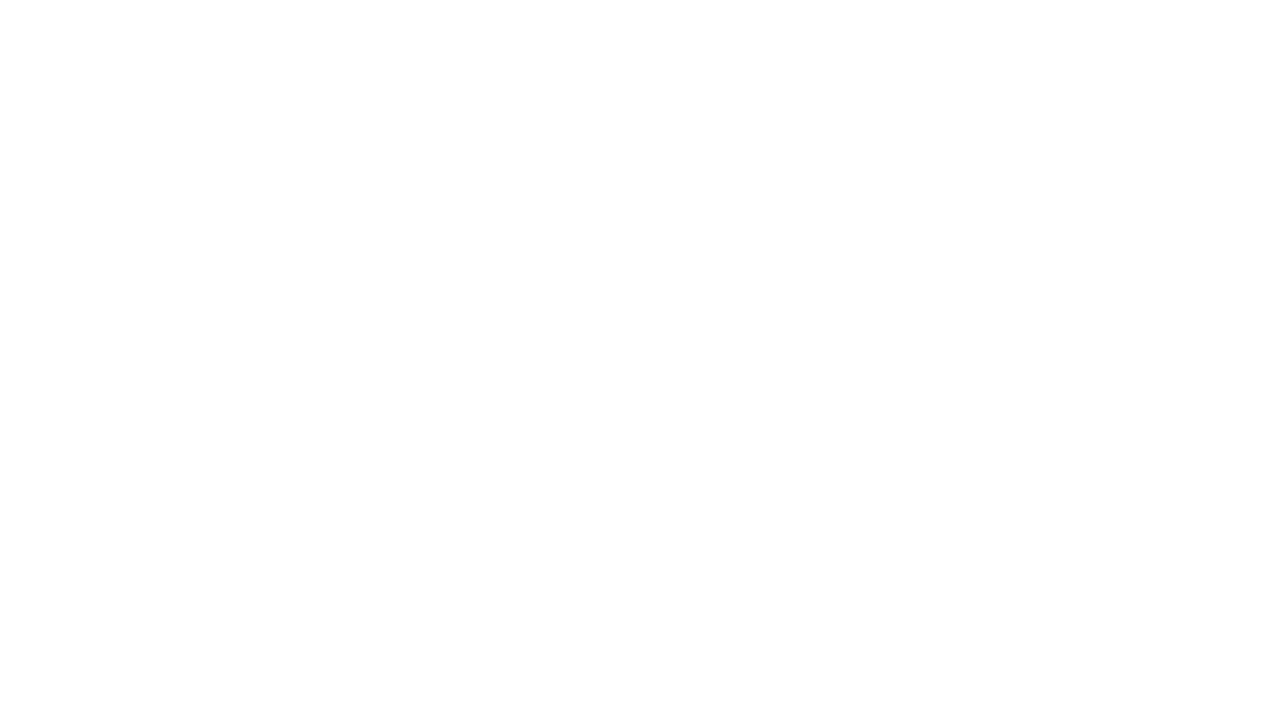